Tests checkbox functionality on GWT Showcase page by clicking a checkbox and verifying element states (selected, enabled, displayed)

Starting URL: http://samples.gwtproject.org/samples/Showcase/Showcase.html#!CwCheckBox

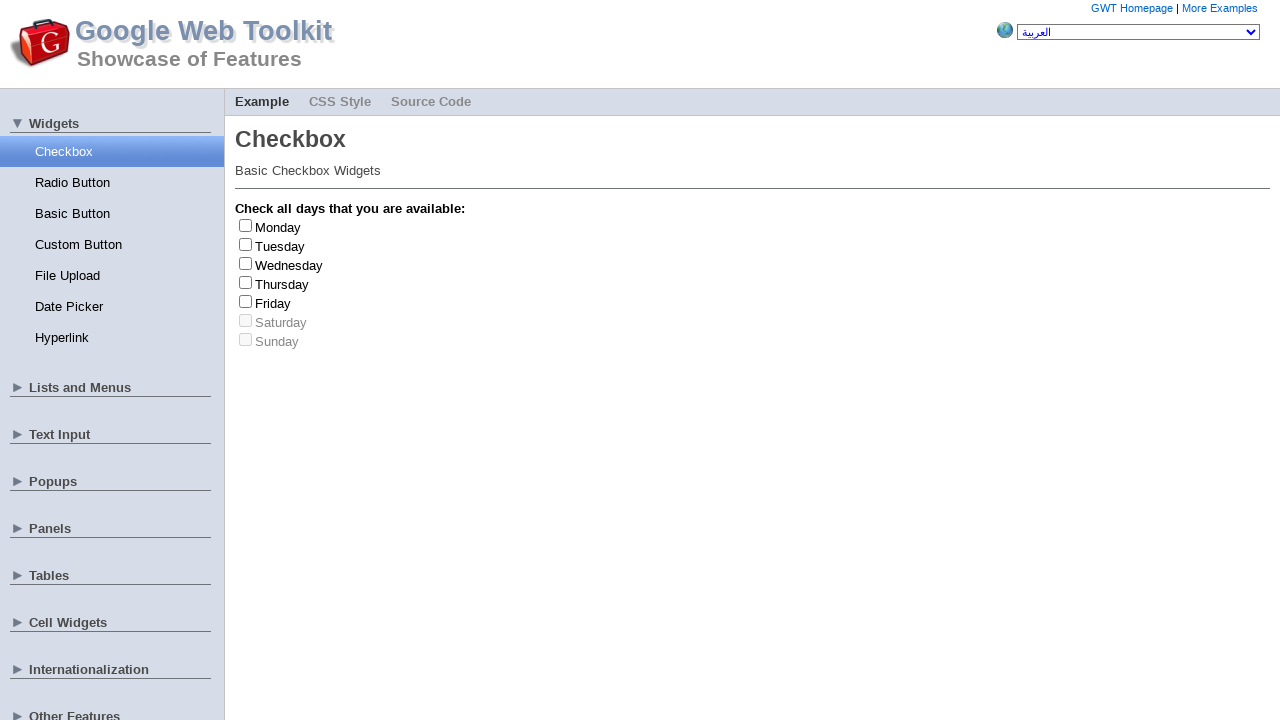

Waited for Tuesday checkbox to load on GWT Showcase CheckBox page
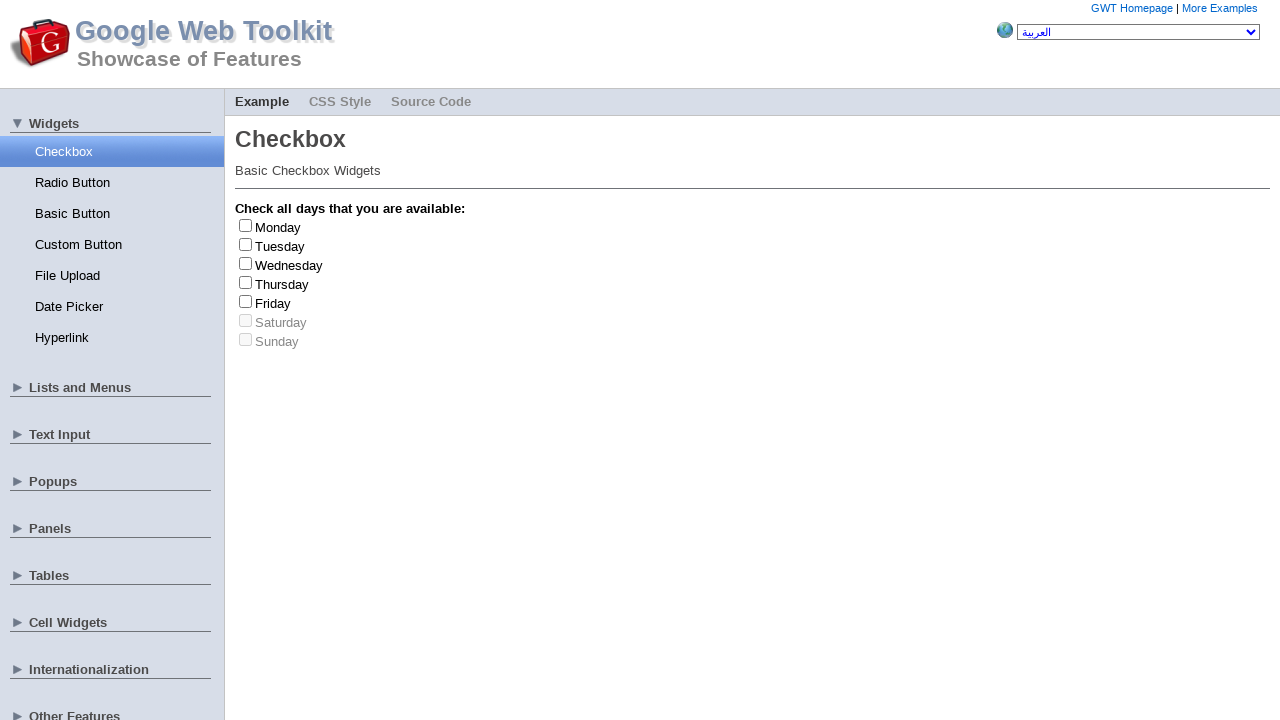

Clicked the Tuesday checkbox to select it at (246, 244) on #gwt-debug-cwCheckBox-Tuesday-input
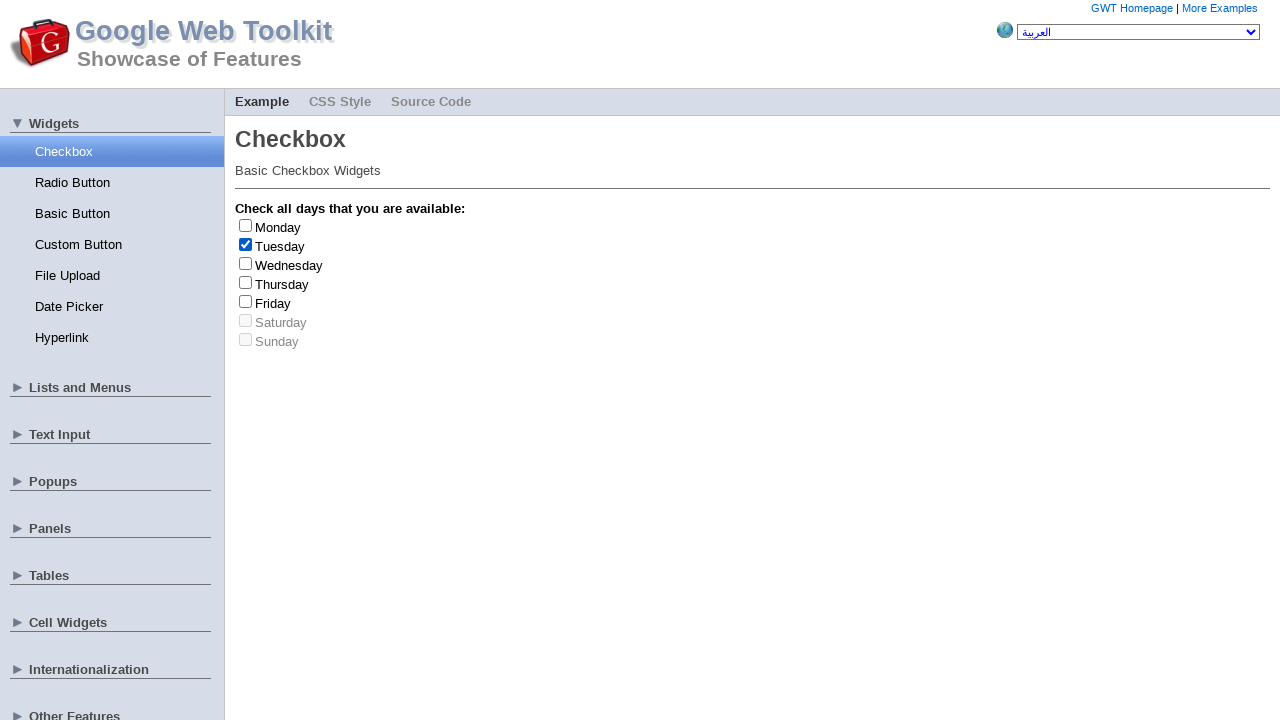

Verified Saturday checkbox is present and loaded (disabled state)
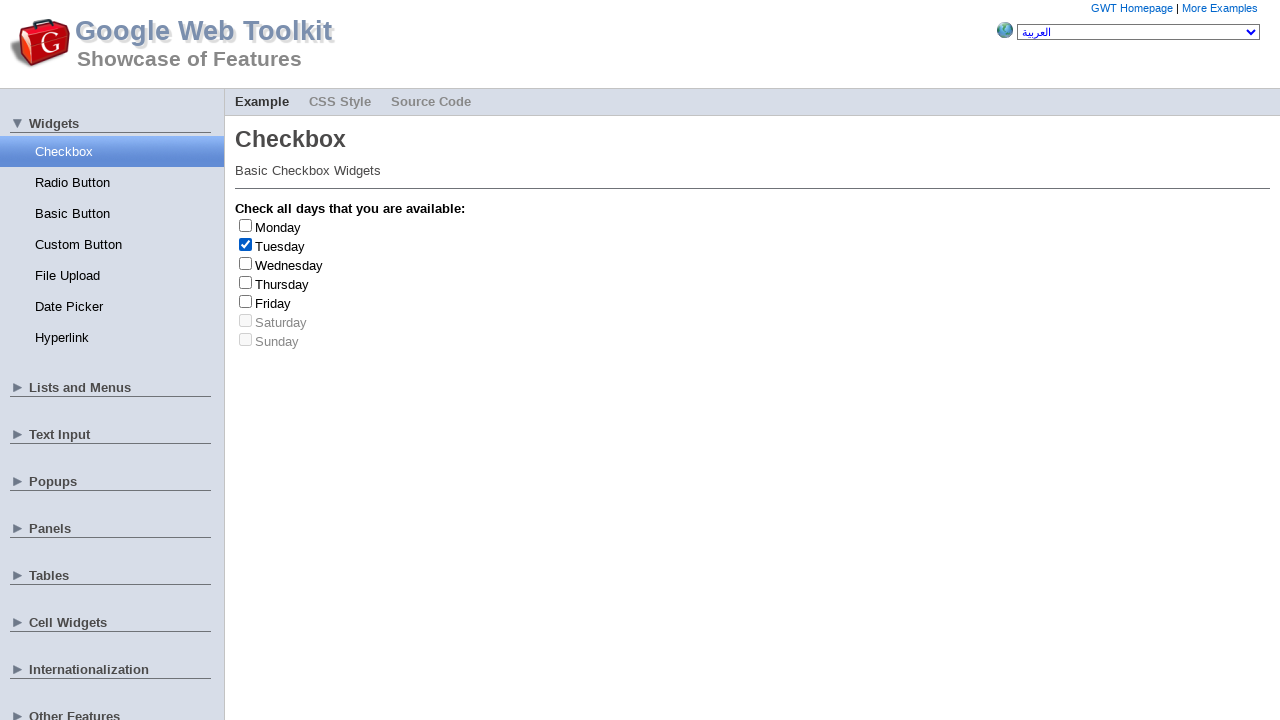

Verified hidden element with aria-hidden attribute is attached to DOM
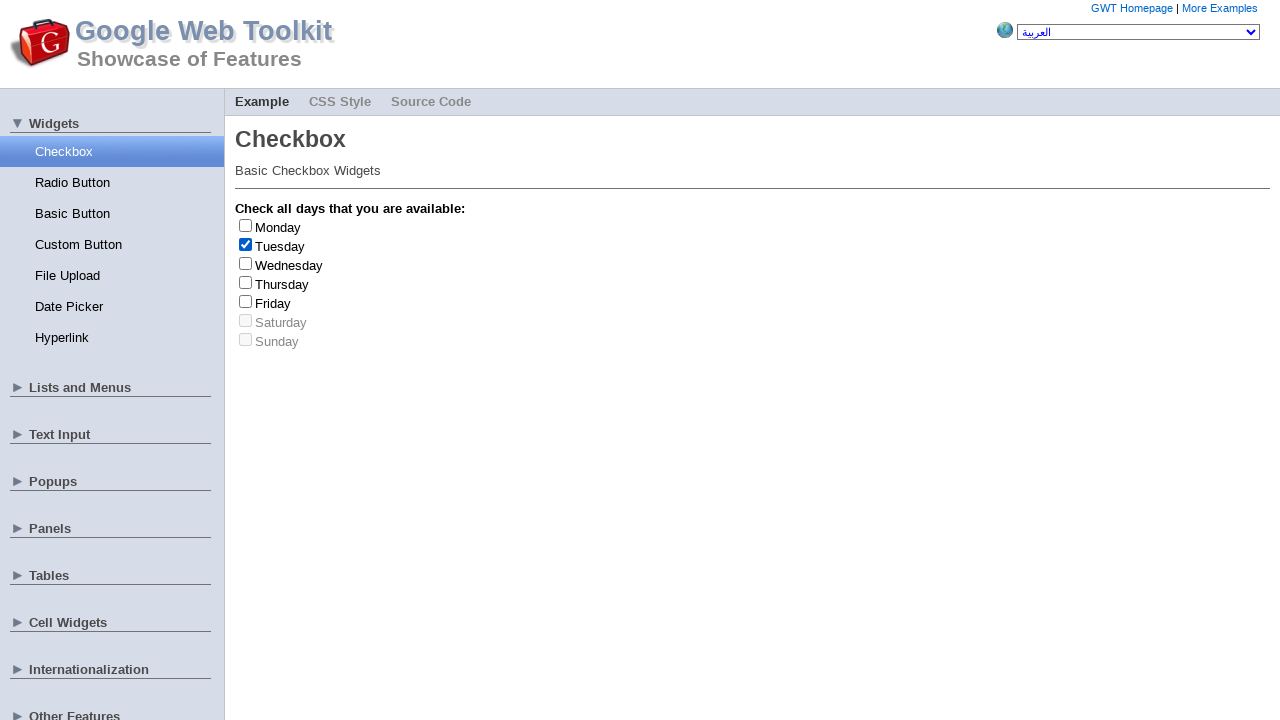

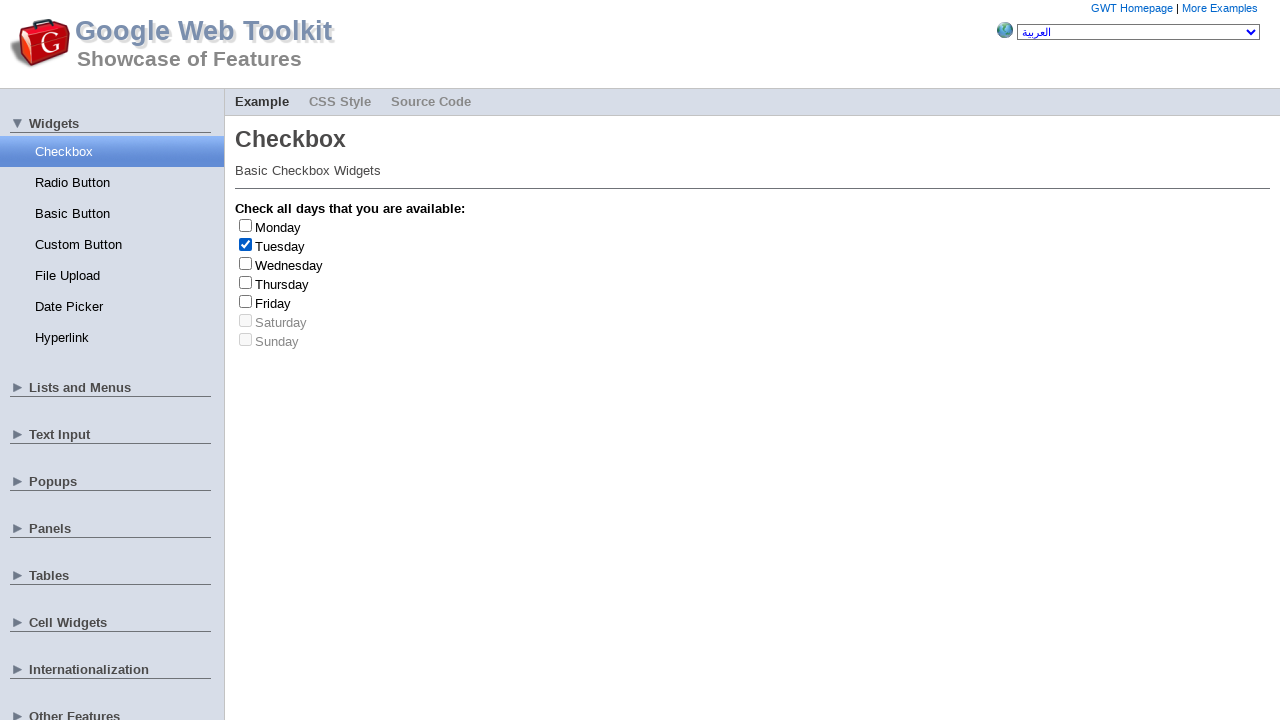